Searches for "Rick Astley" on YouTube and verifies the search results URL

Starting URL: https://www.youtube.com/

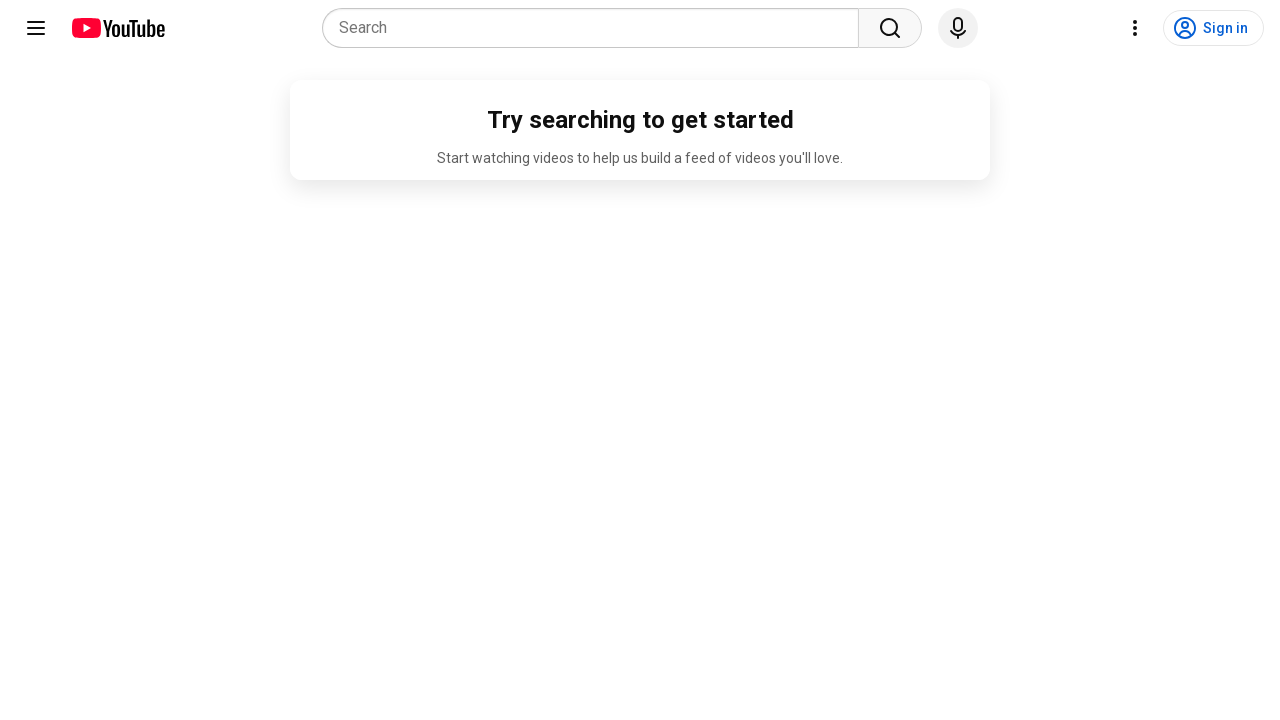

Filled search input with 'Rick Astley' on input[name='search_query']
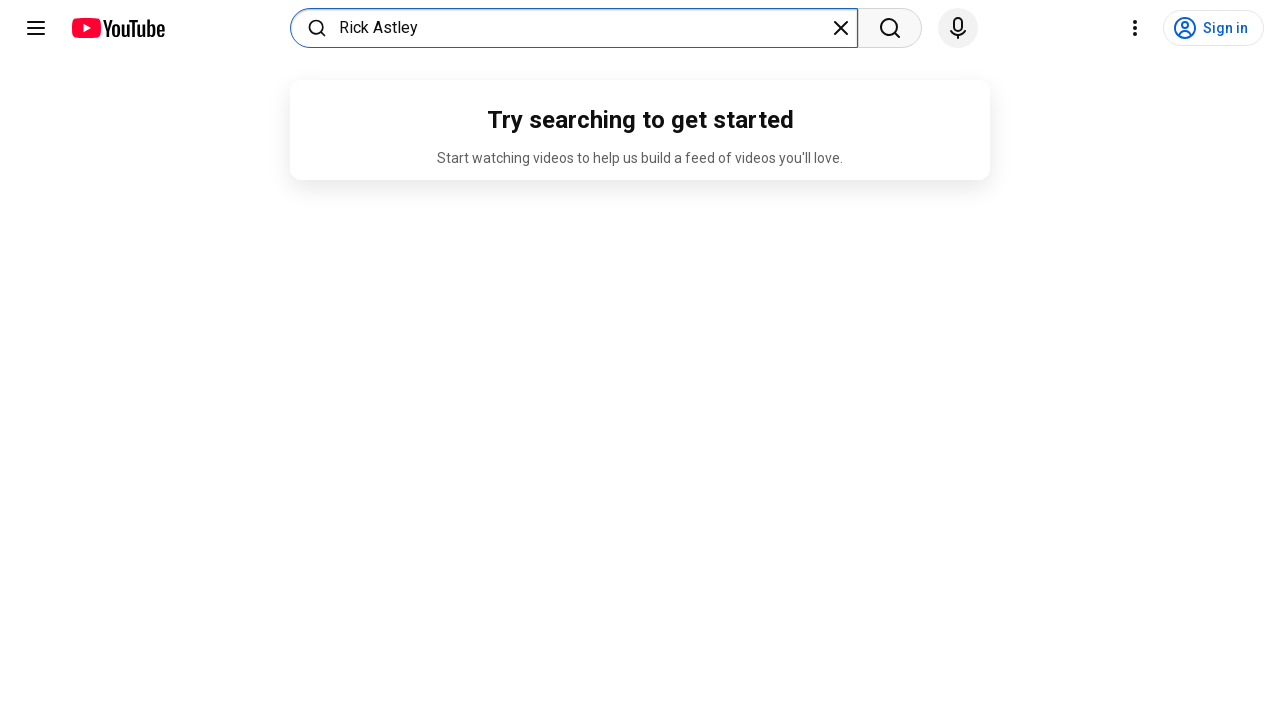

Pressed Enter to submit search on input[name='search_query']
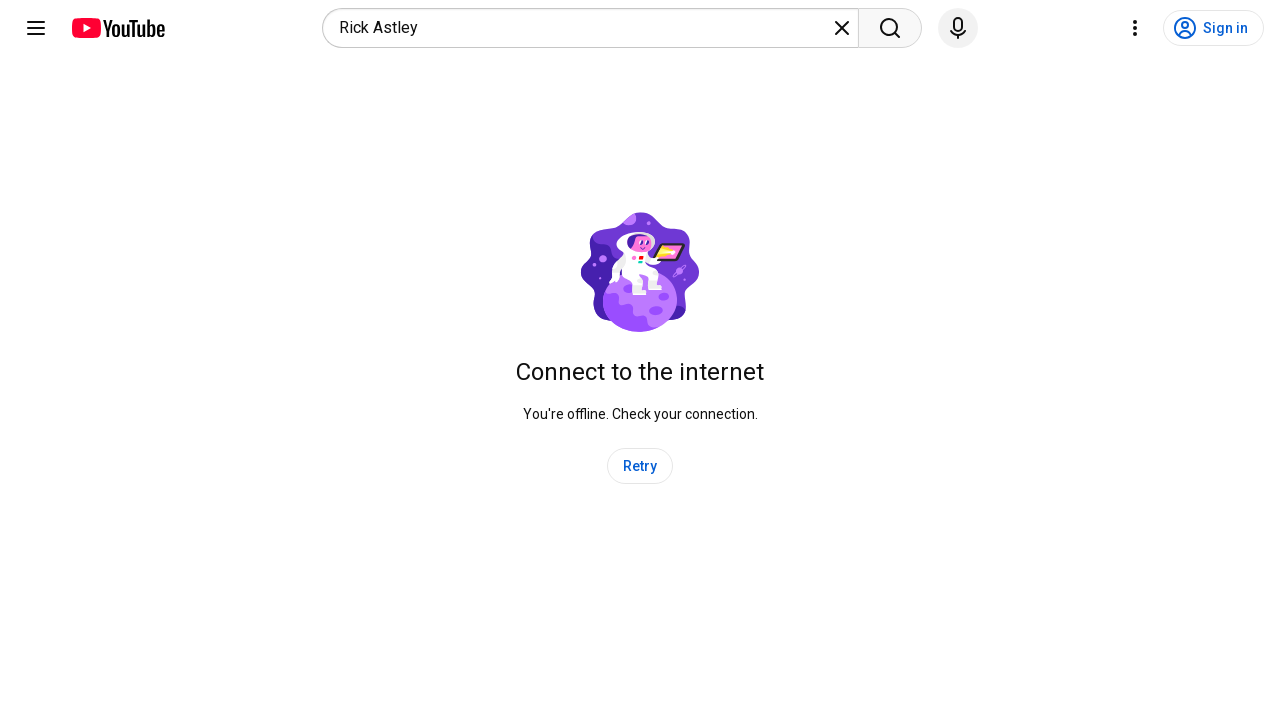

Navigated to search results page
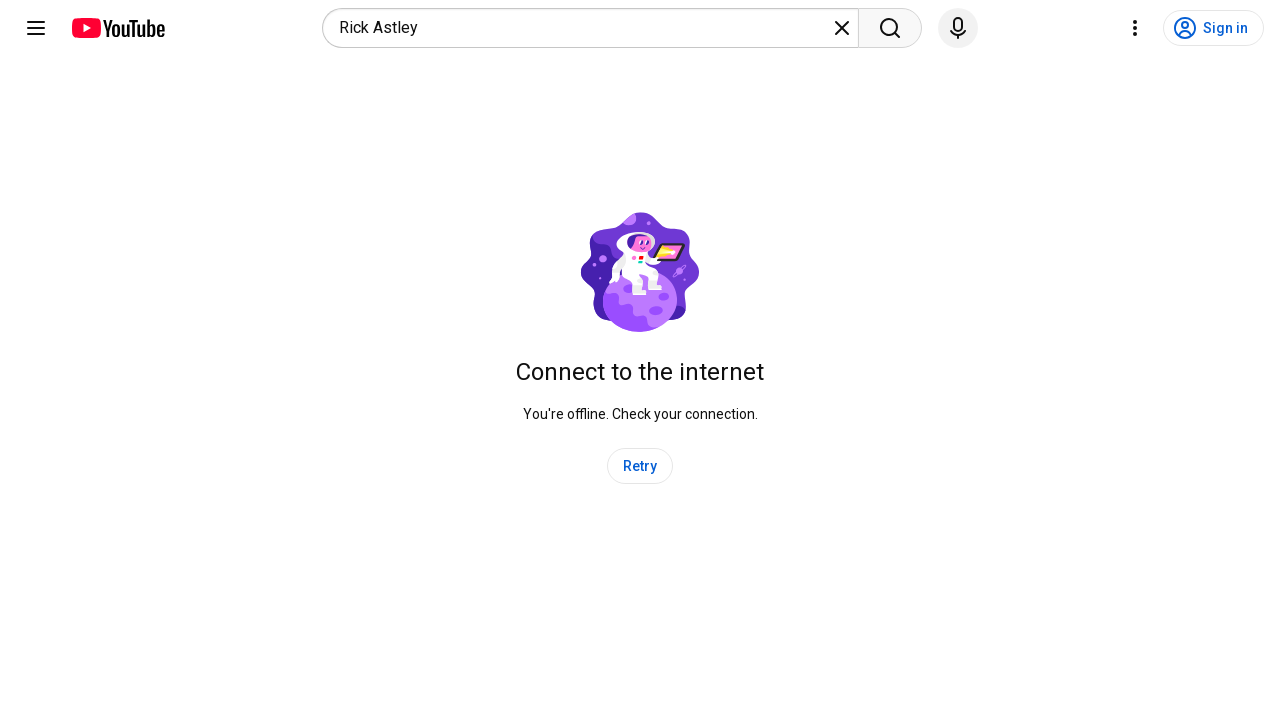

Verified search results URL contains 'search_query=rick+astley'
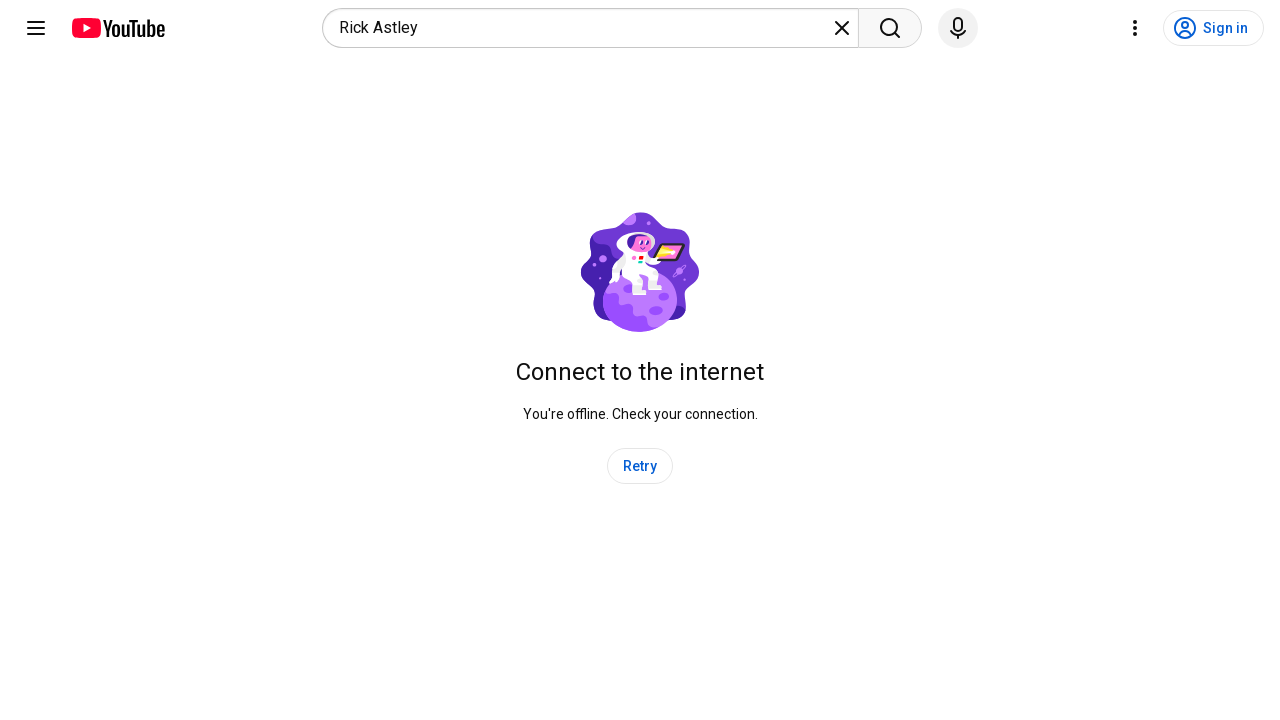

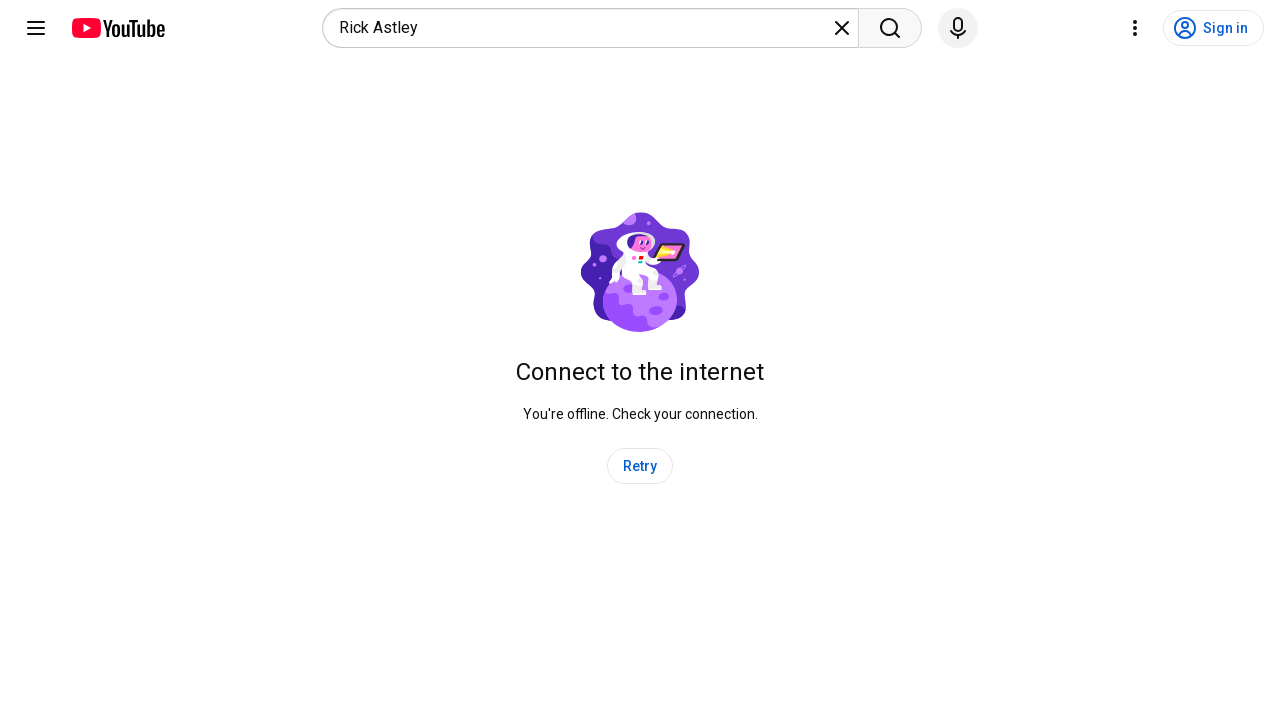